Navigates to the Text Box form, fills in user credentials (name, email, addresses), submits the form, and verifies the email appears in the output

Starting URL: https://demoqa.com/elements

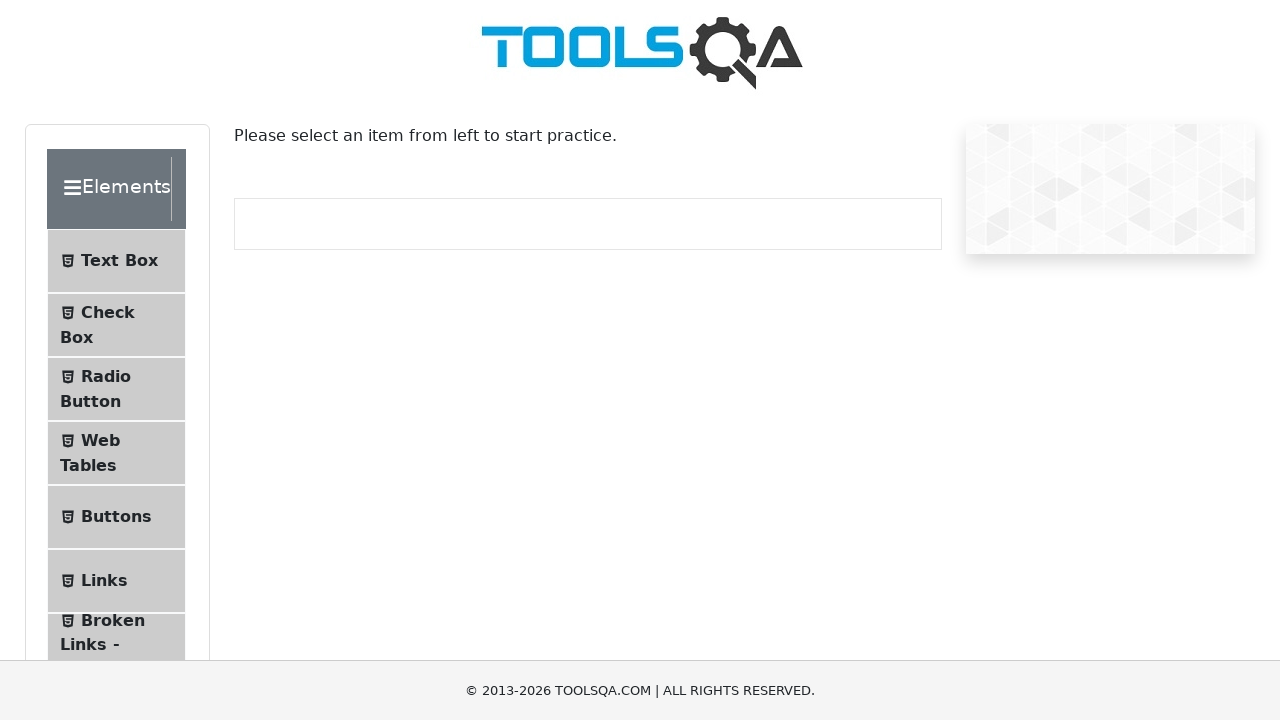

Clicked on Text Box menu item at (119, 261) on text=Text Box
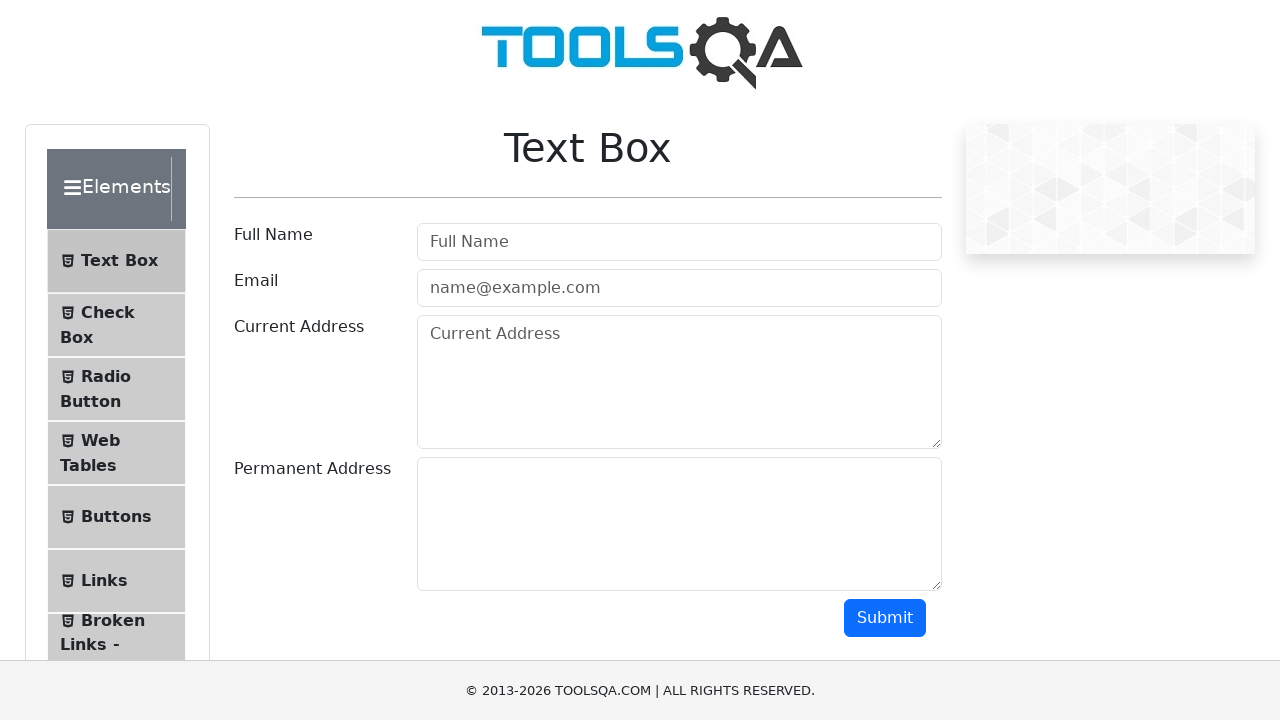

Navigated to Text Box form page
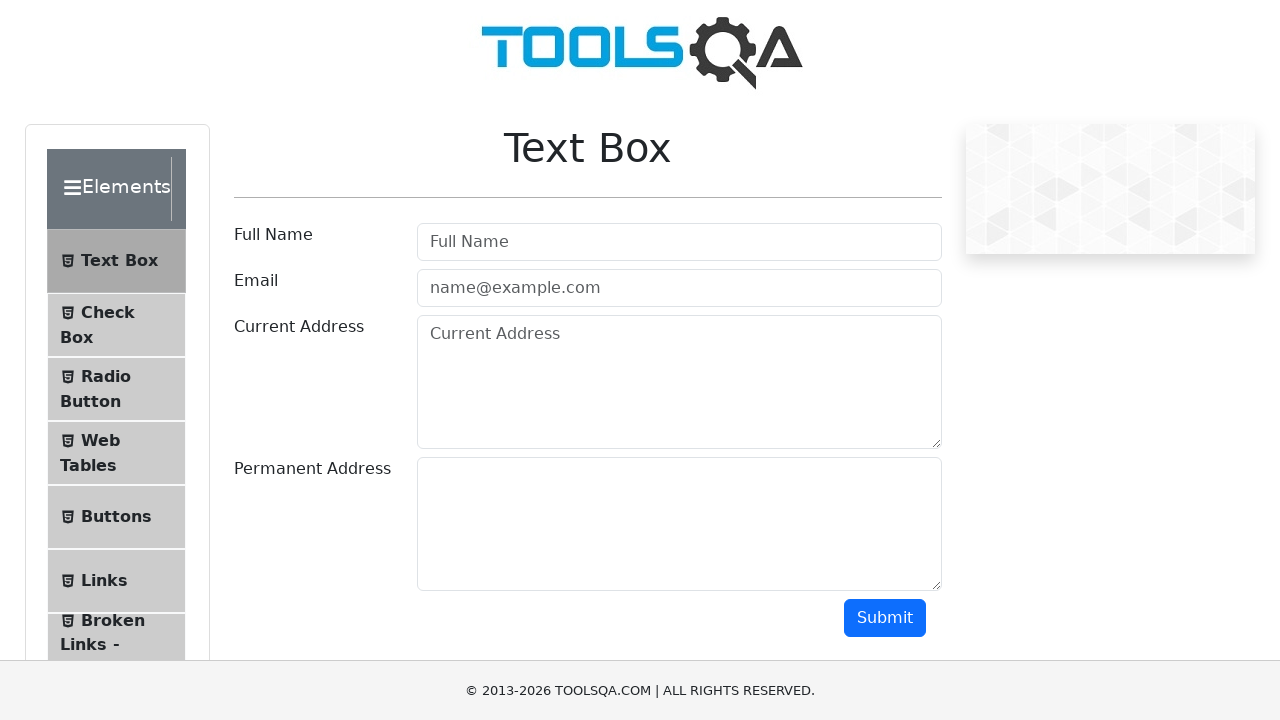

Filled in username field with 'John Anderson' on #userName
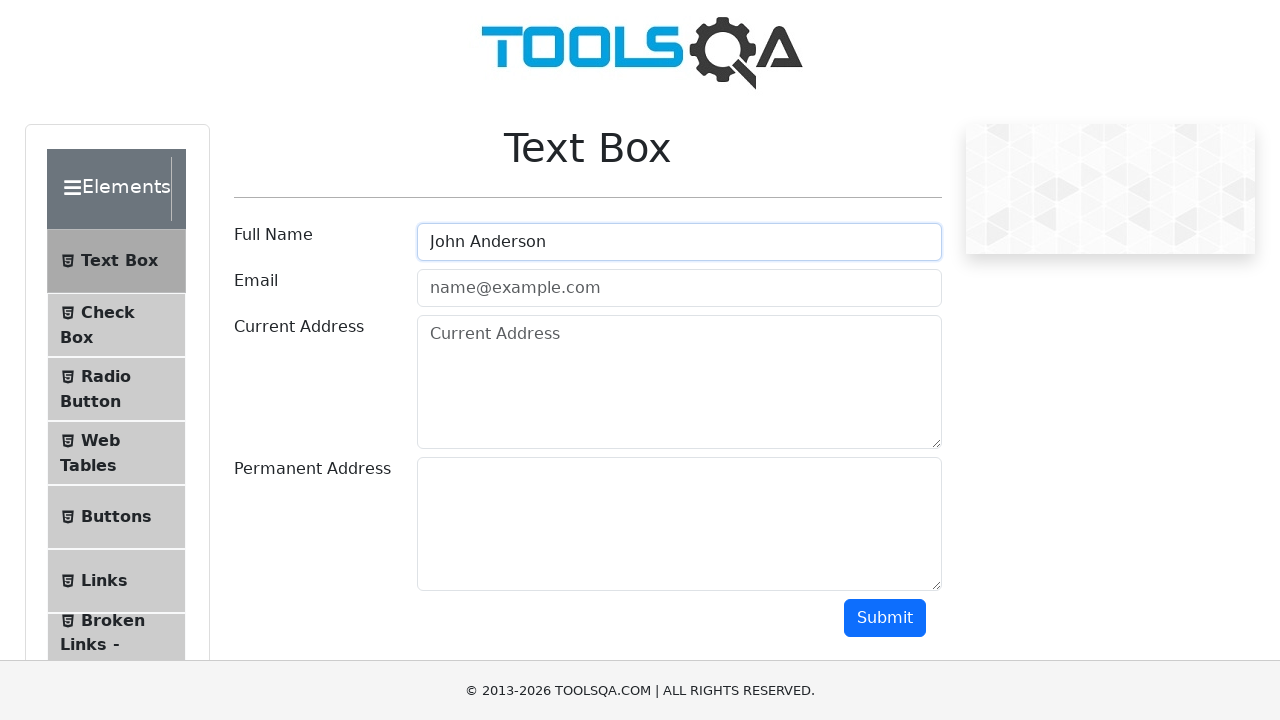

Filled in email field with 'john.anderson@testmail.com' on #userEmail
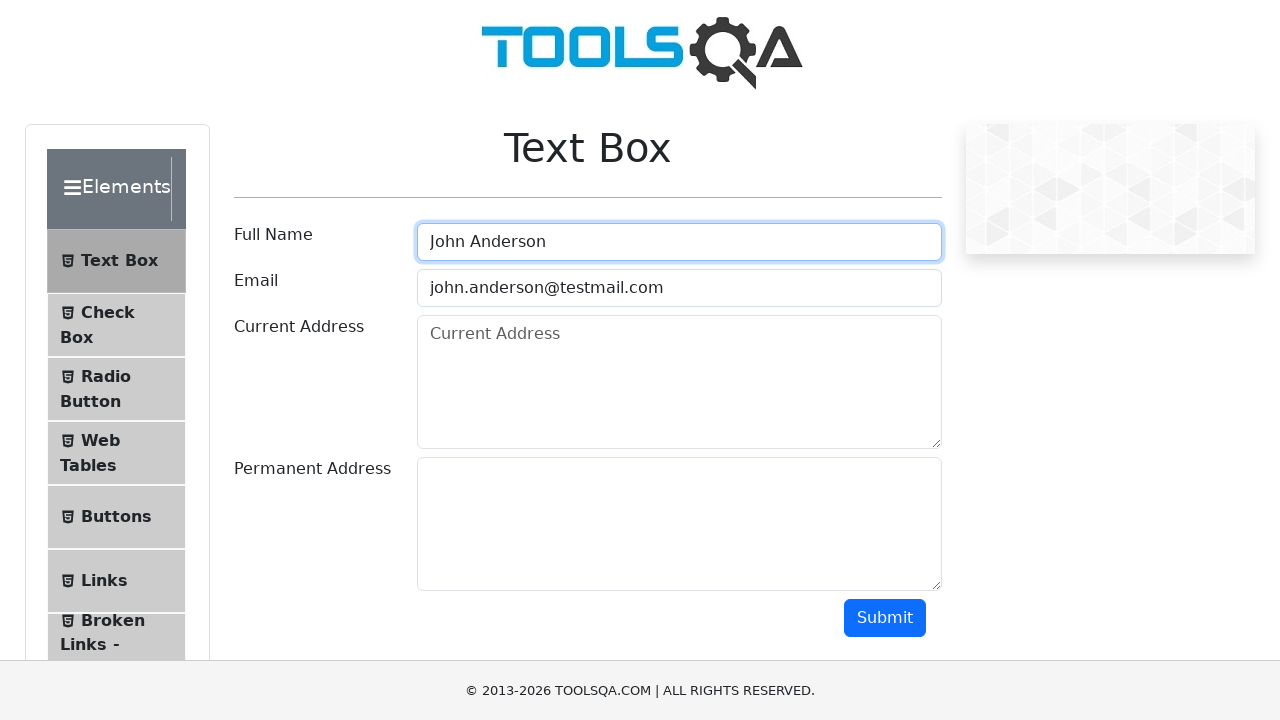

Filled in current address field on #currentAddress
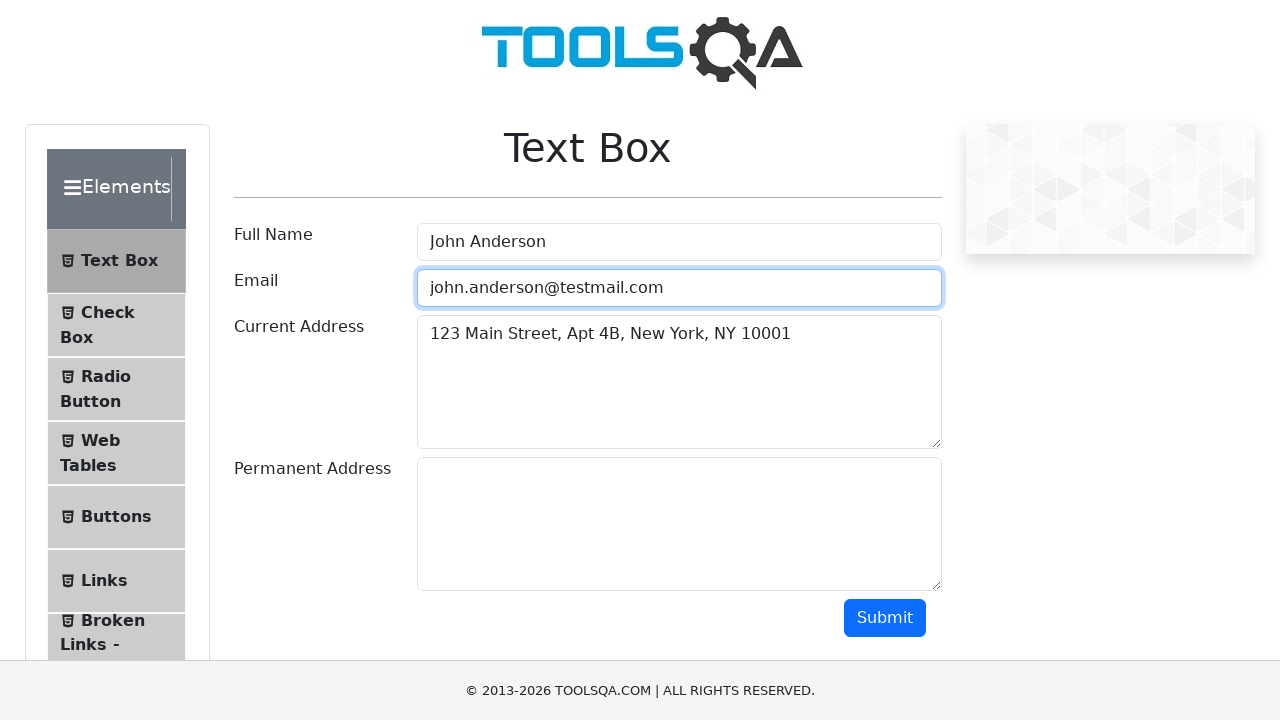

Filled in permanent address field on #permanentAddress
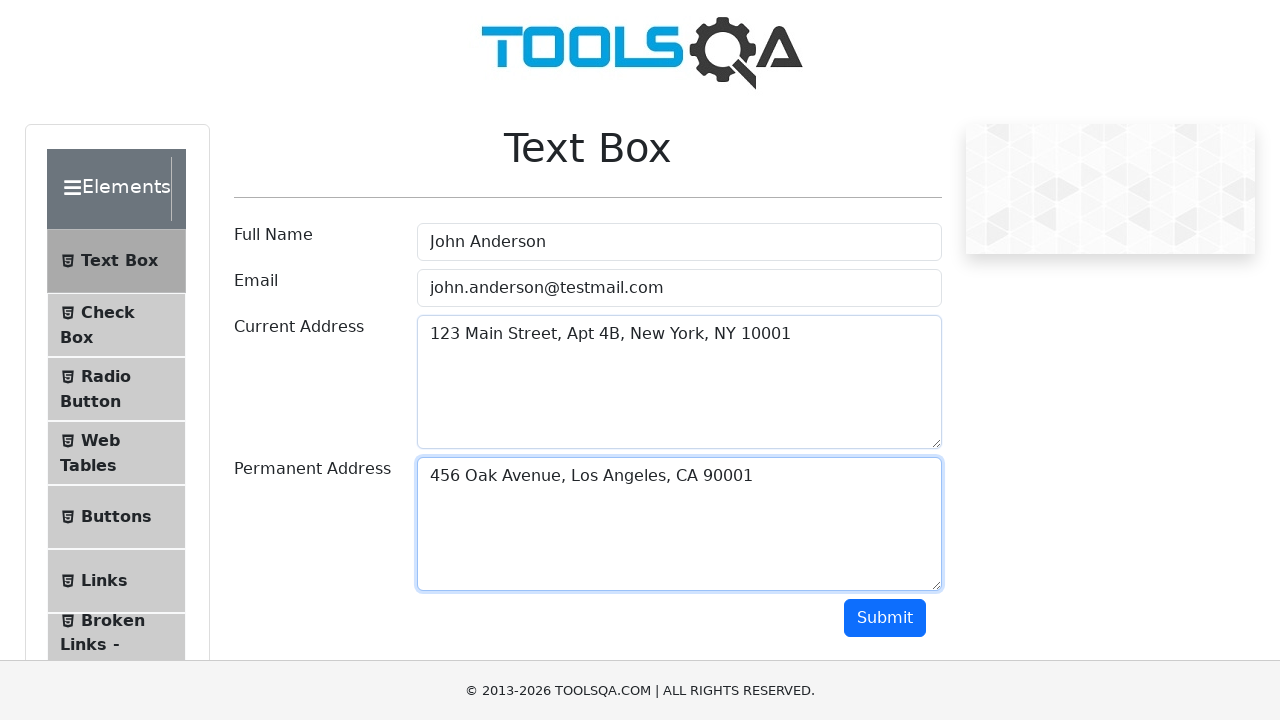

Clicked submit button to submit the form at (885, 618) on #submit
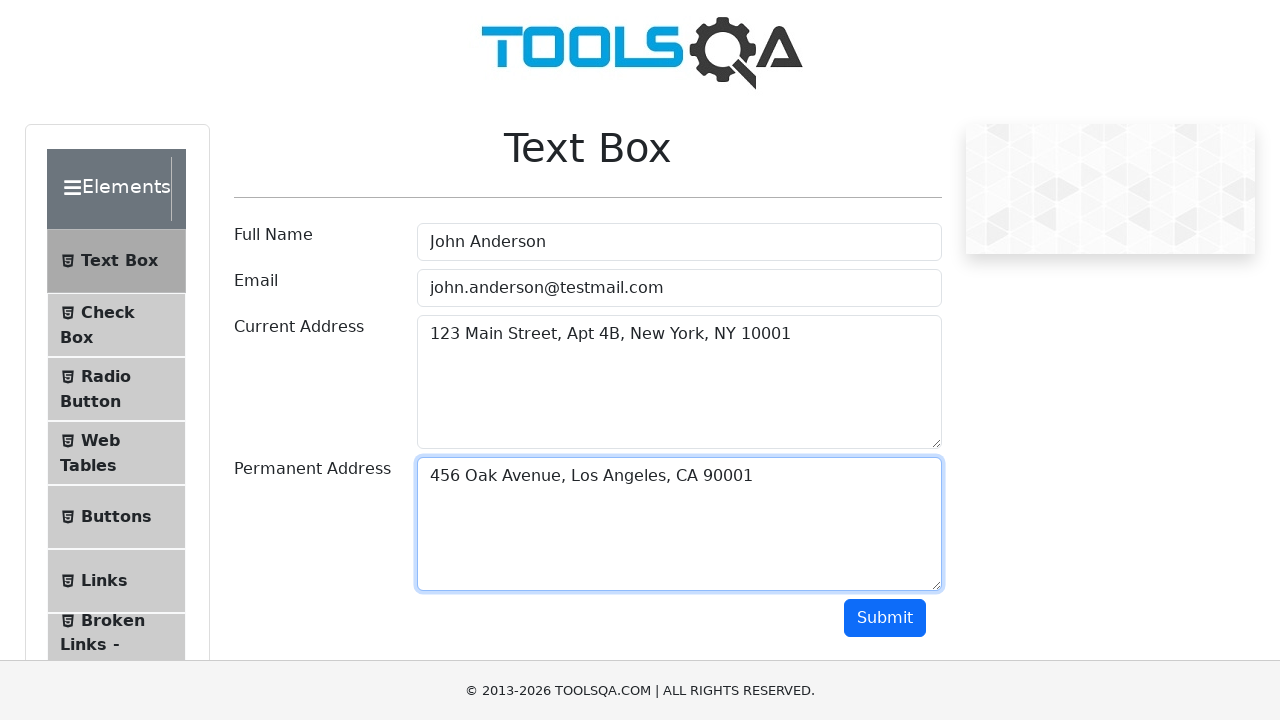

Form output section loaded
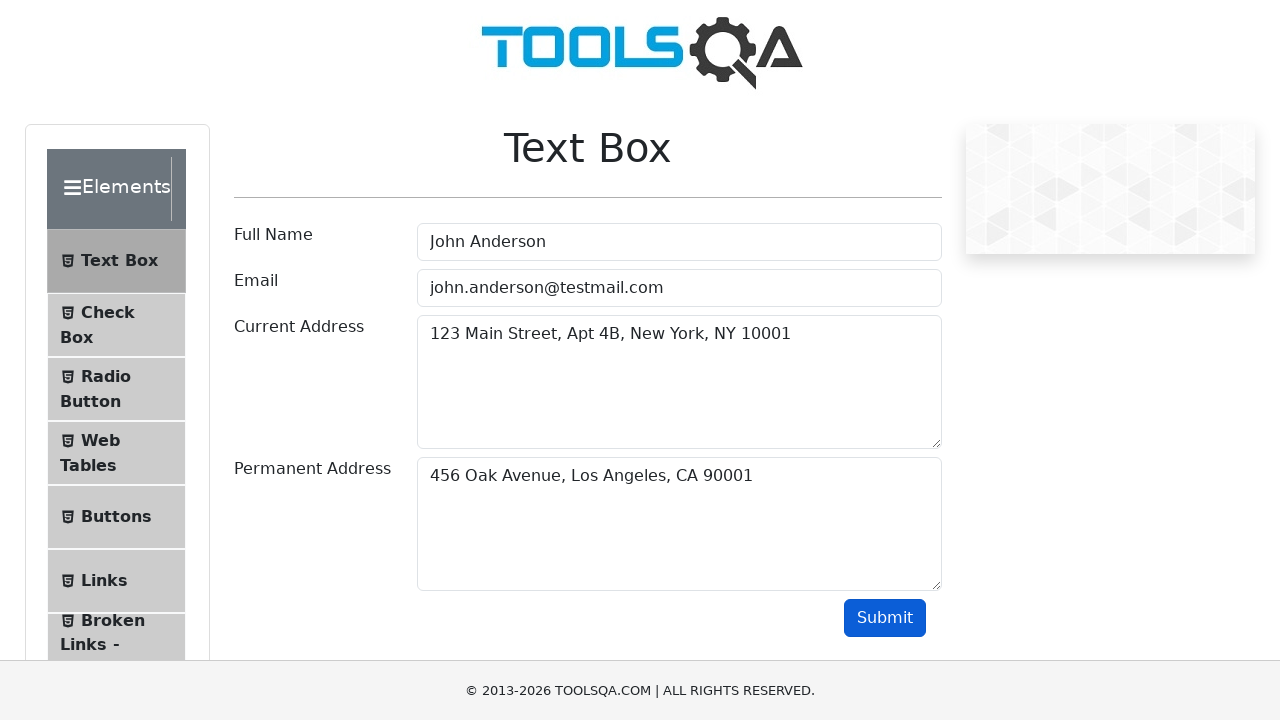

Retrieved email text from output section
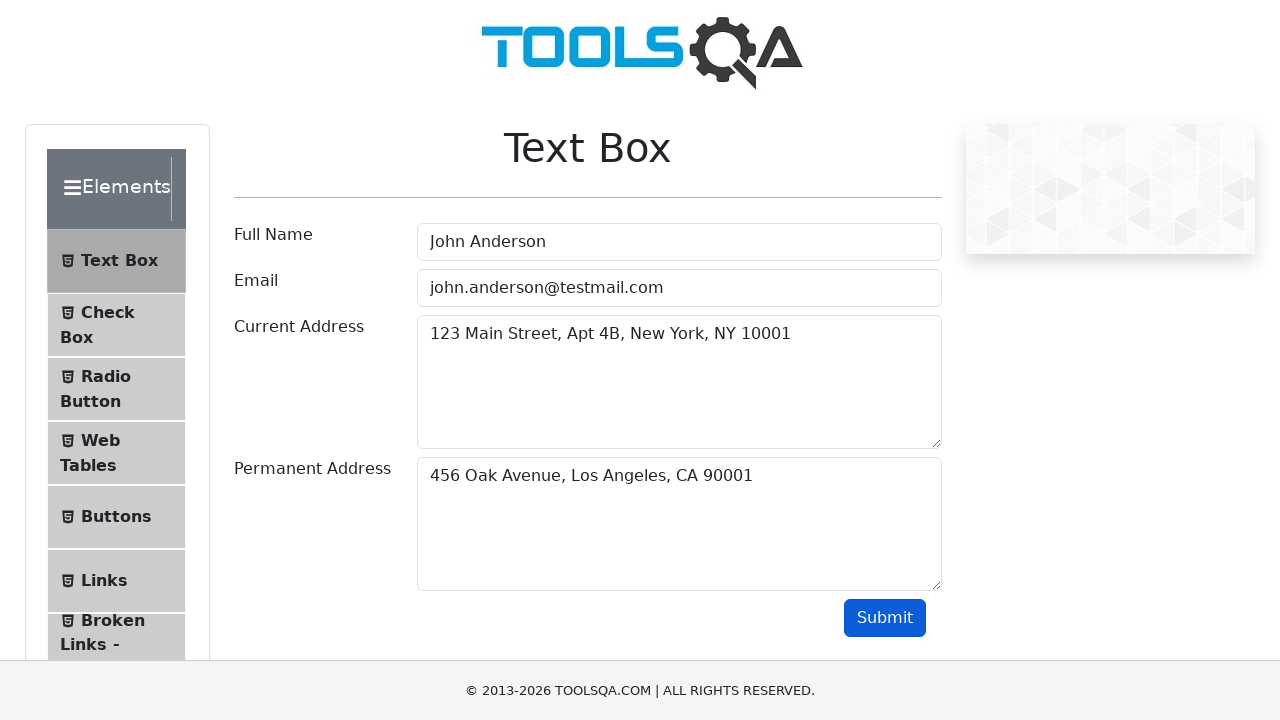

Verified that submitted email 'john.anderson@testmail.com' appears in output
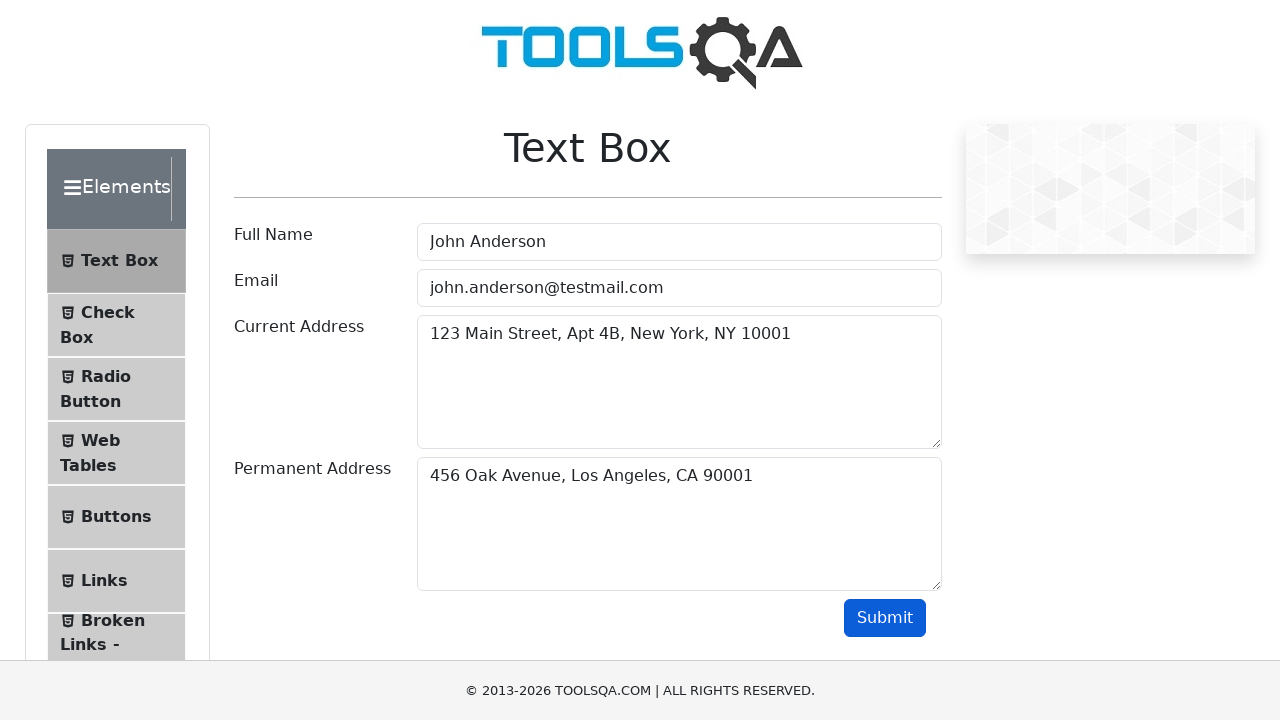

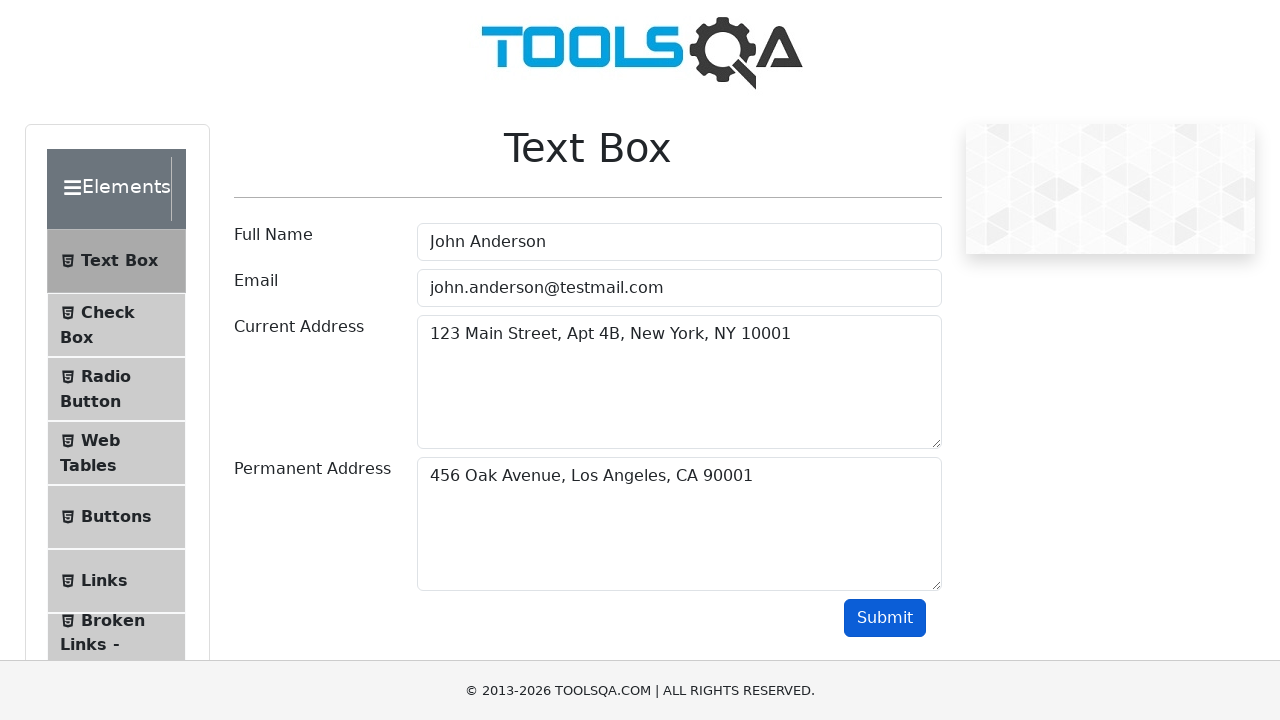